Tests that completed items are removed when Clear completed button is clicked

Starting URL: https://demo.playwright.dev/todomvc

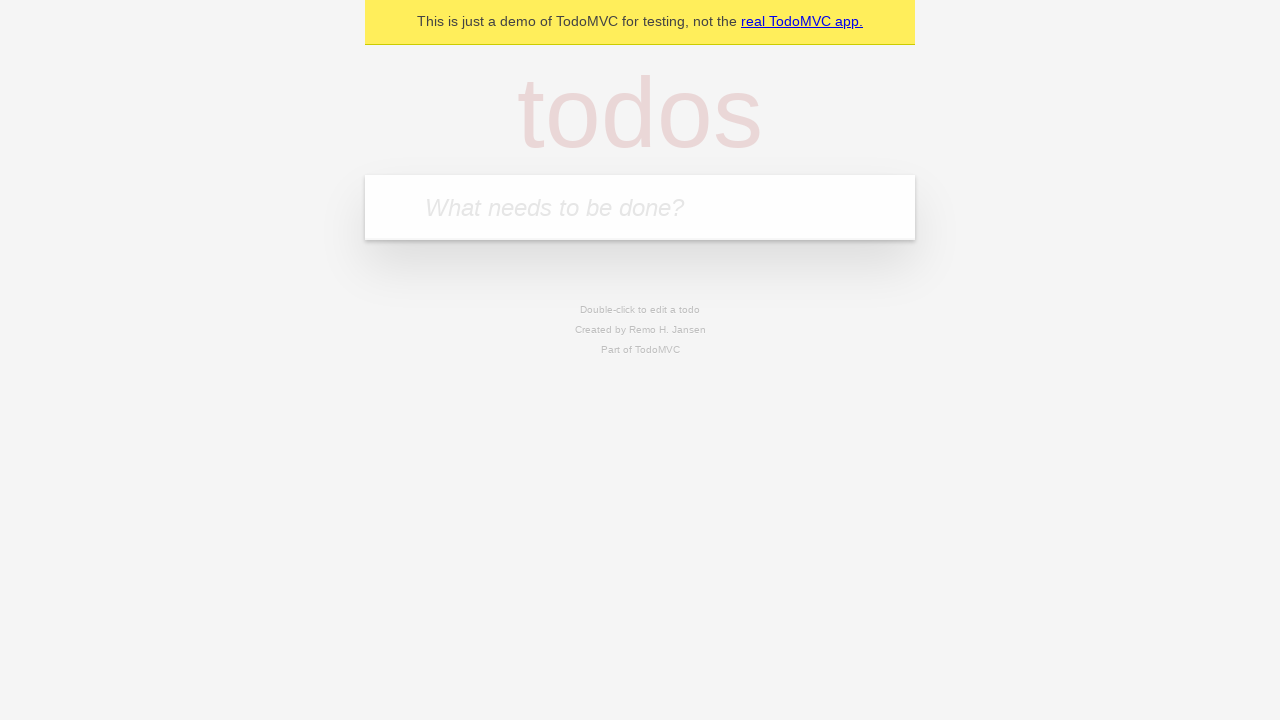

Filled todo input with 'buy some cheese' on internal:attr=[placeholder="What needs to be done?"i]
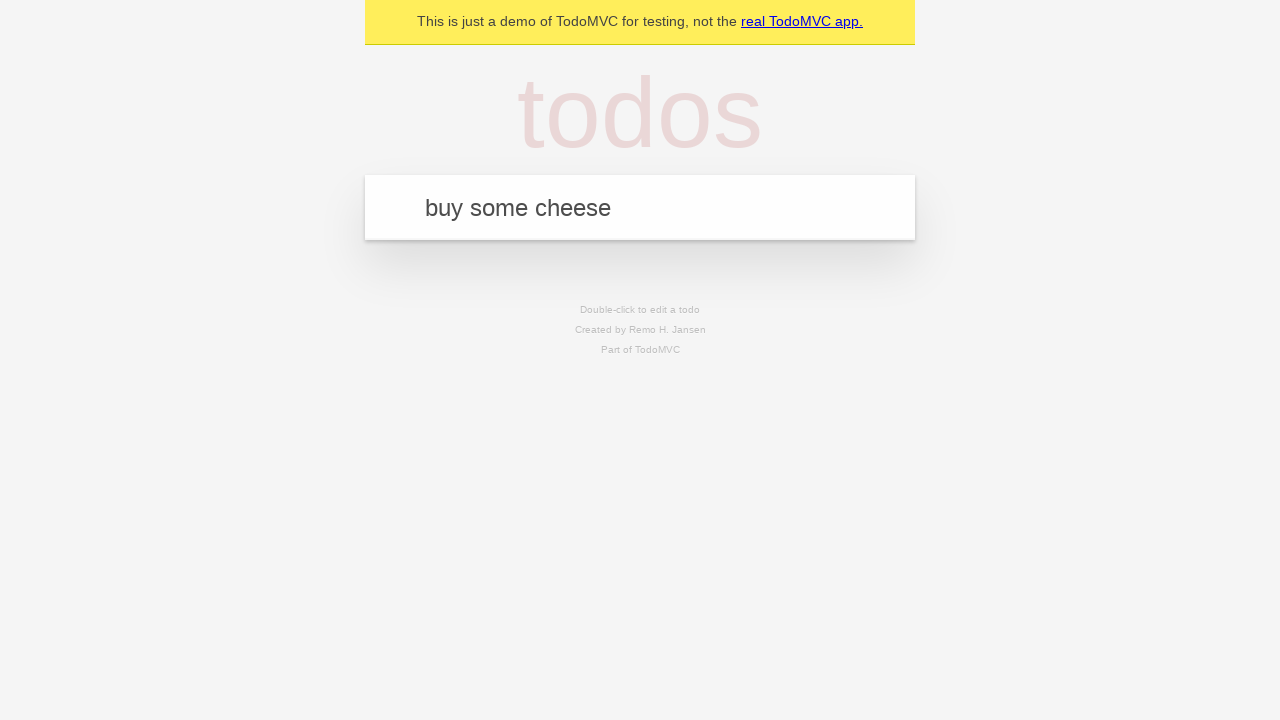

Pressed Enter to add todo 'buy some cheese' on internal:attr=[placeholder="What needs to be done?"i]
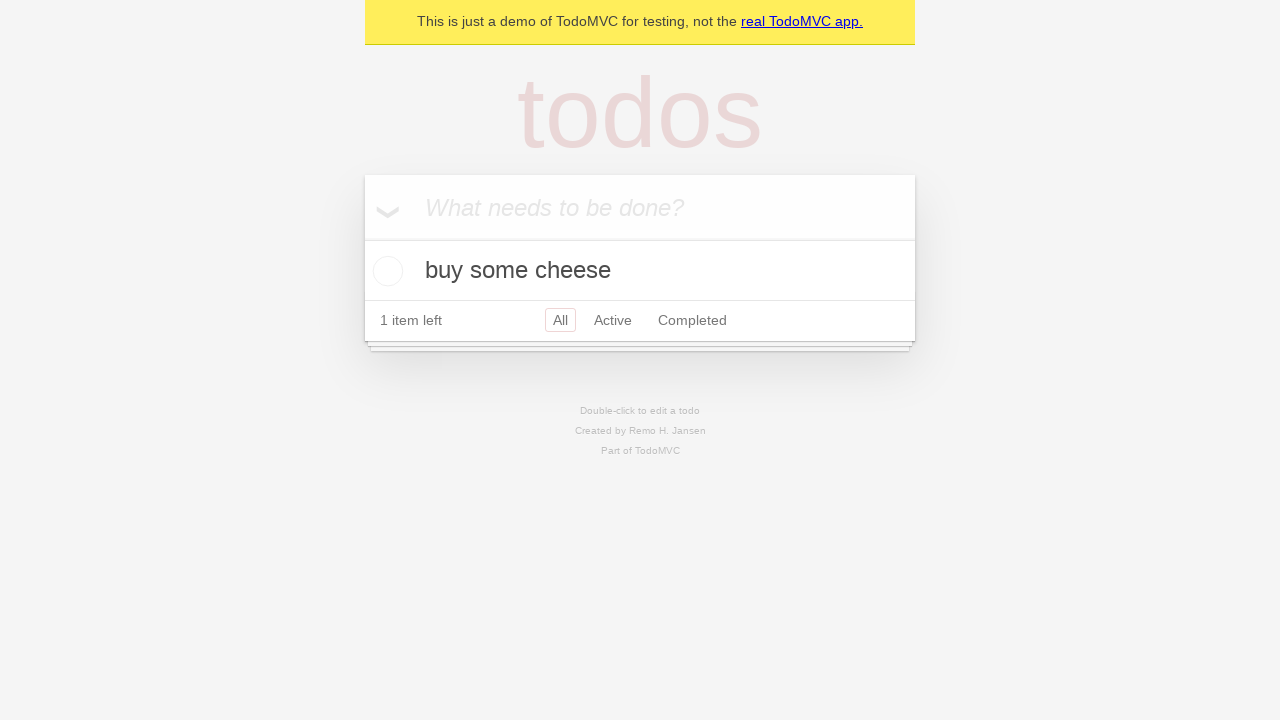

Filled todo input with 'feed the cat' on internal:attr=[placeholder="What needs to be done?"i]
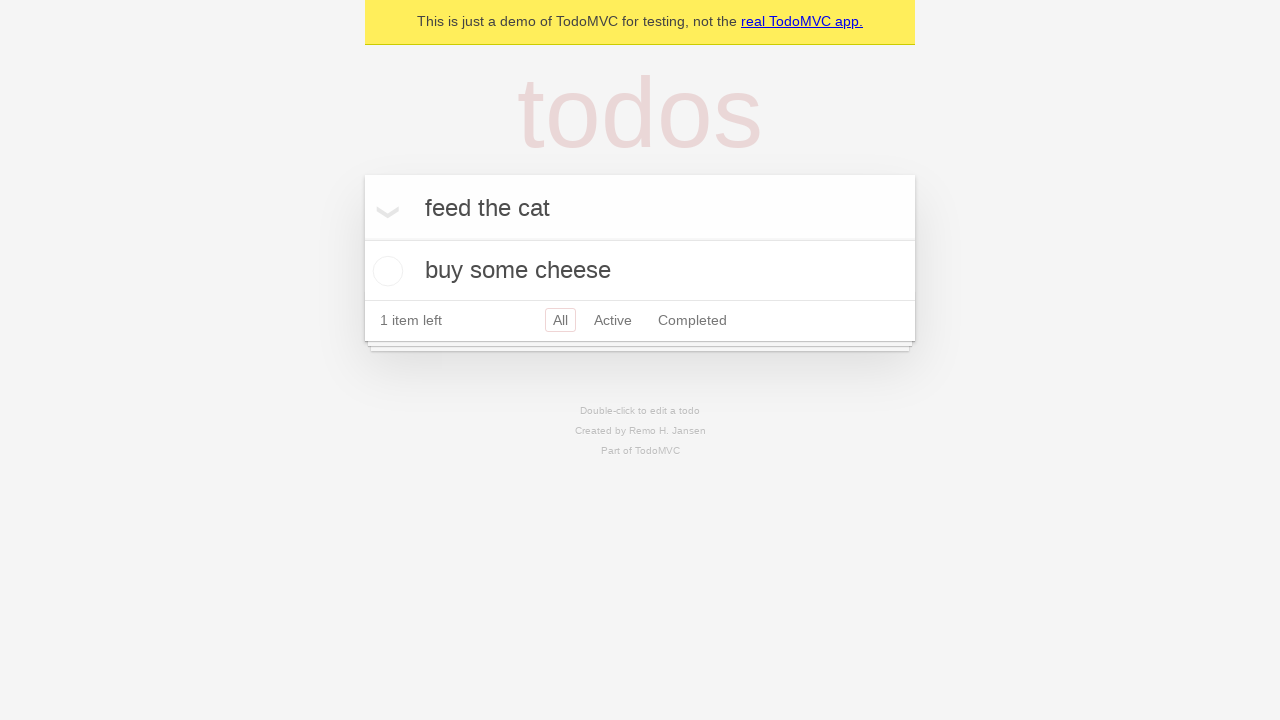

Pressed Enter to add todo 'feed the cat' on internal:attr=[placeholder="What needs to be done?"i]
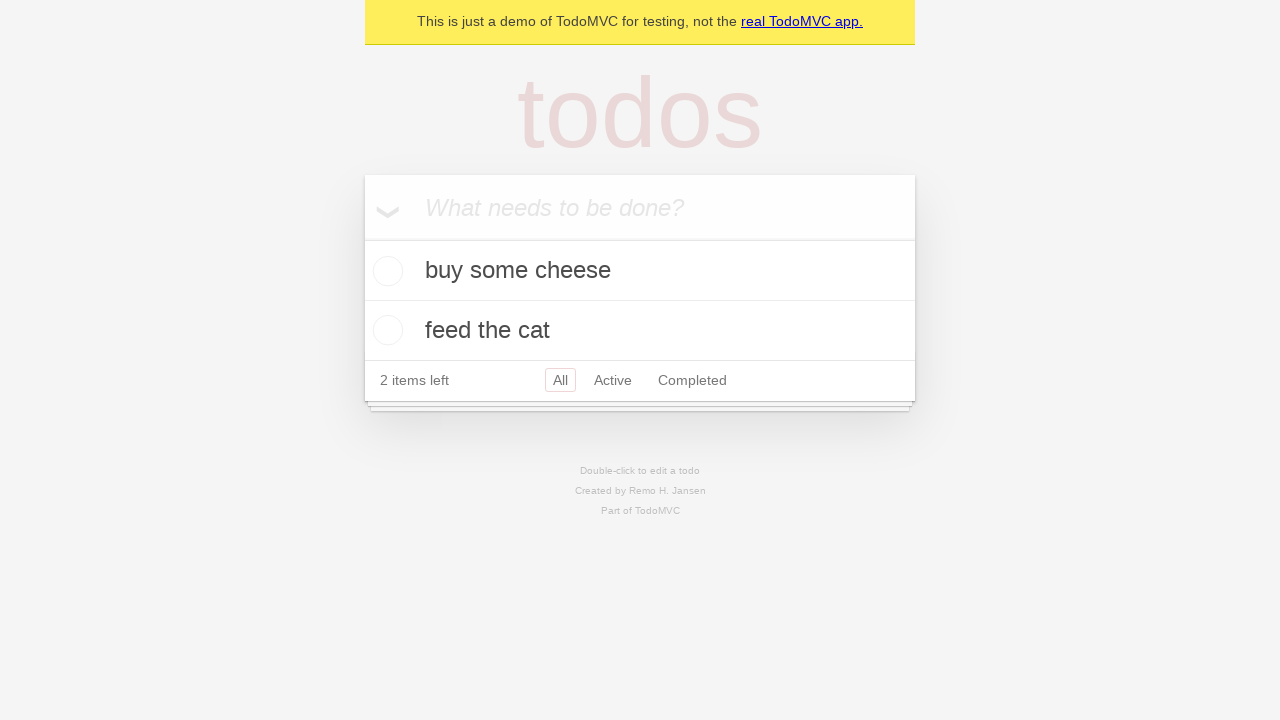

Filled todo input with 'book a doctors appointment' on internal:attr=[placeholder="What needs to be done?"i]
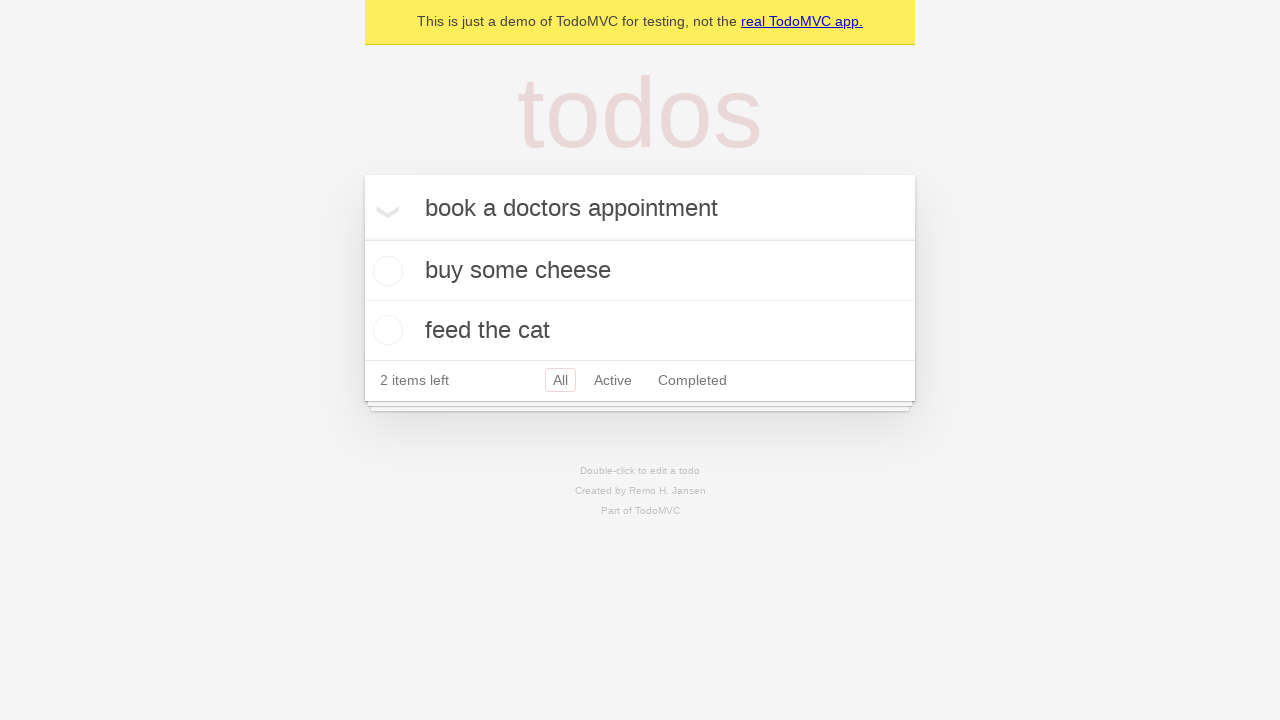

Pressed Enter to add todo 'book a doctors appointment' on internal:attr=[placeholder="What needs to be done?"i]
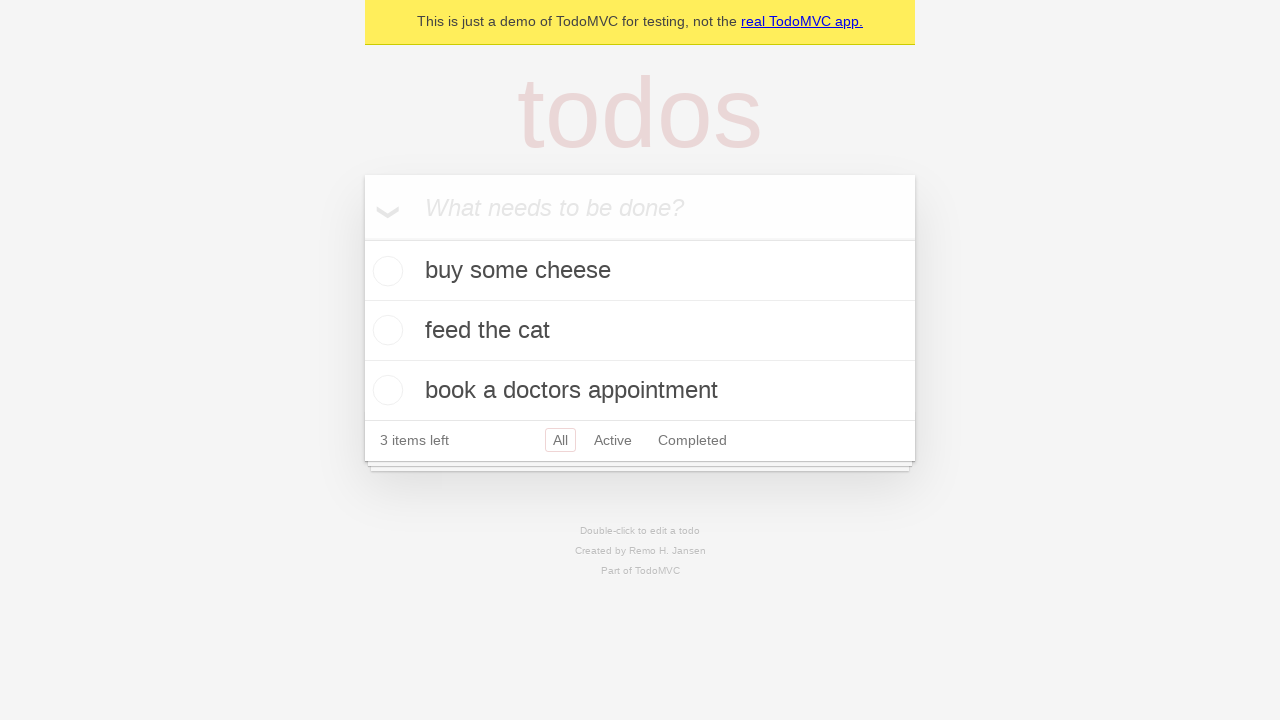

Checked the second todo item at (385, 330) on internal:testid=[data-testid="todo-item"s] >> nth=1 >> internal:role=checkbox
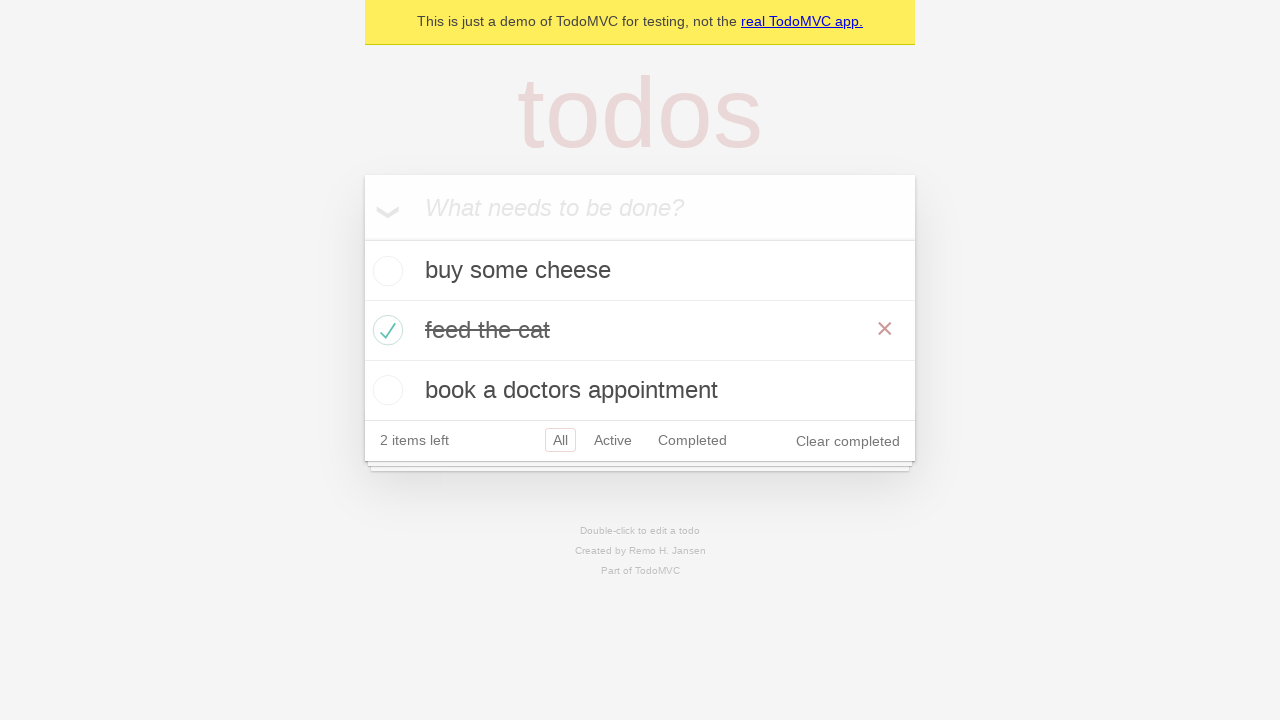

Clicked 'Clear completed' button at (848, 441) on internal:role=button[name="Clear completed"i]
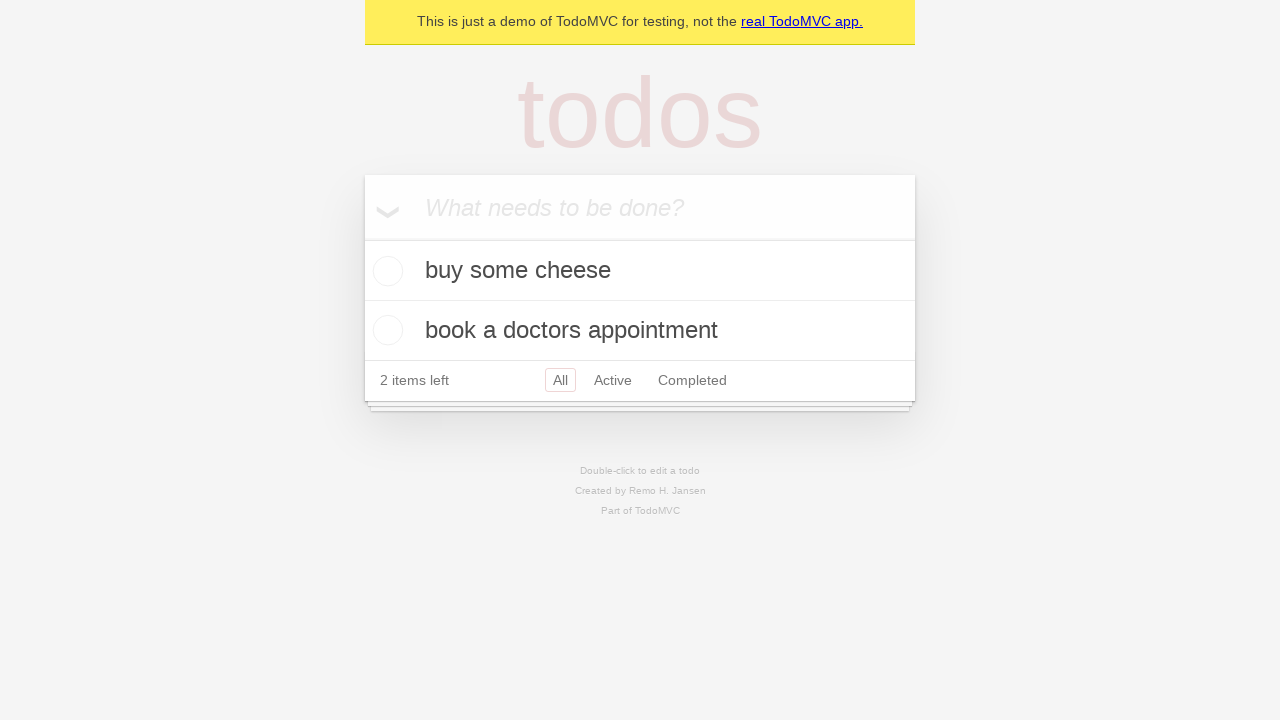

Completed item was removed and remaining todos are displayed
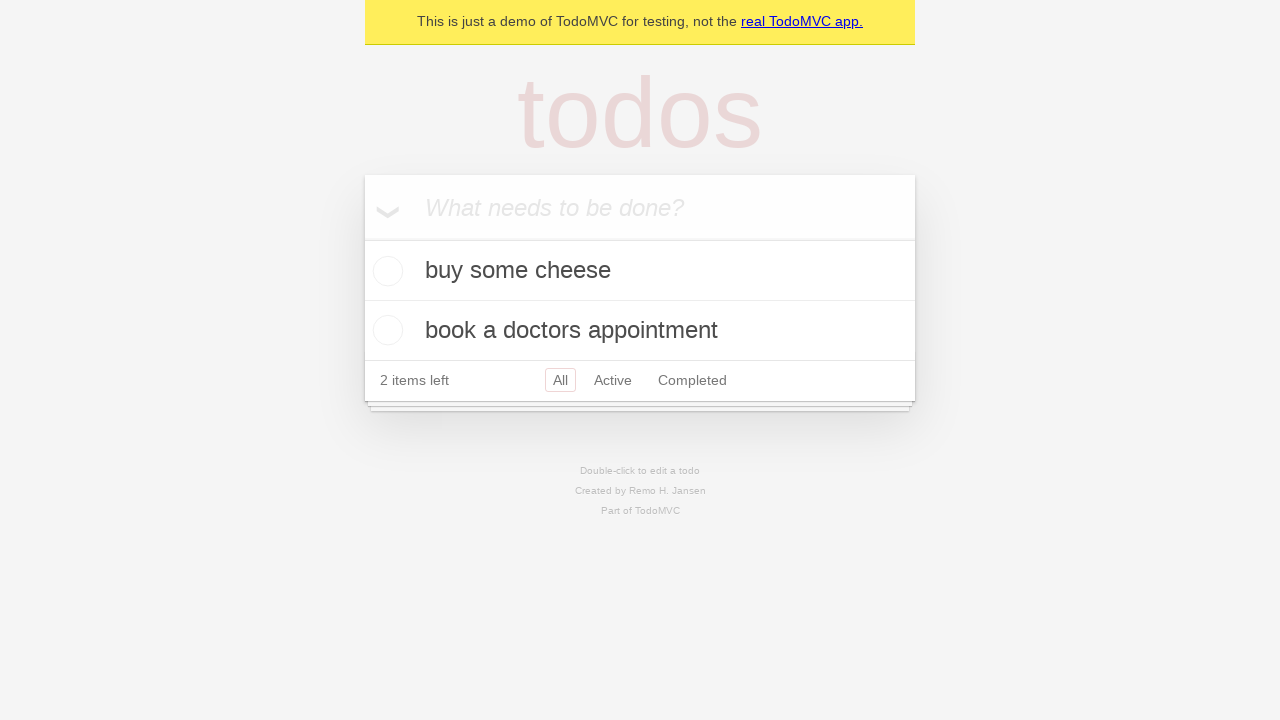

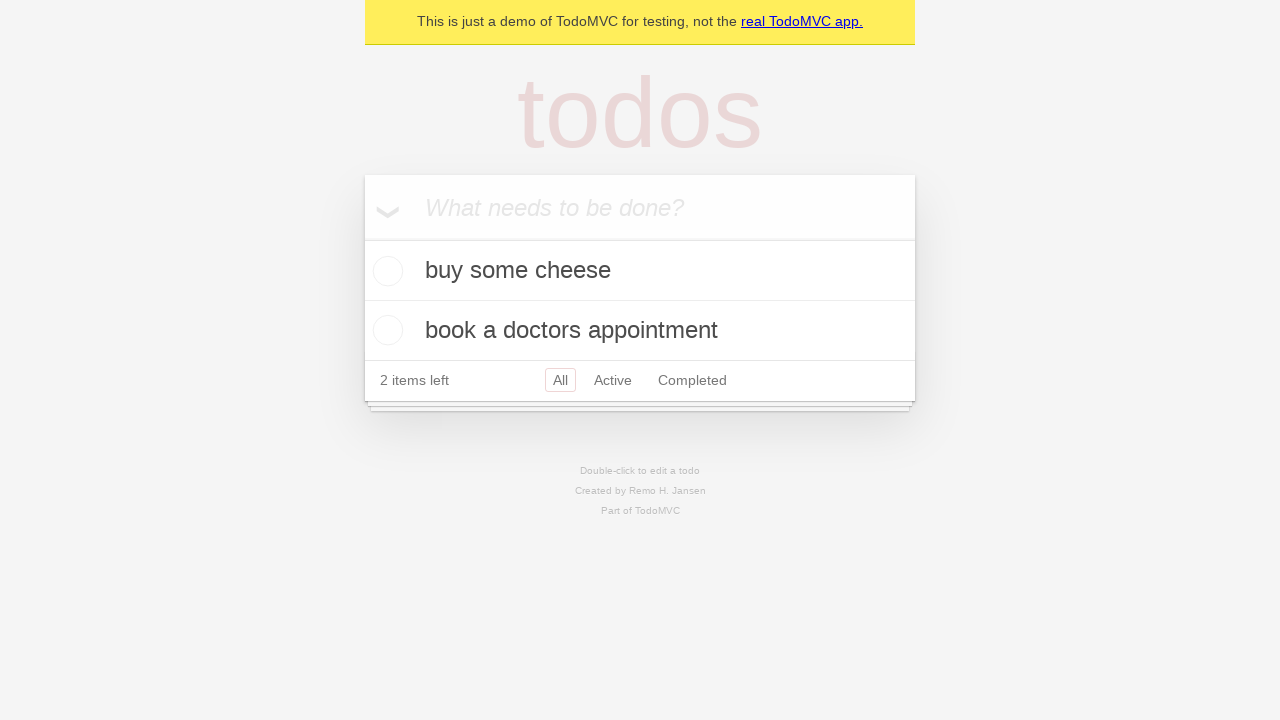